Tests zip code validation with 5-digit input, expecting successful validation and progression to next page

Starting URL: https://www.sharelane.com/cgi-bin/register.py

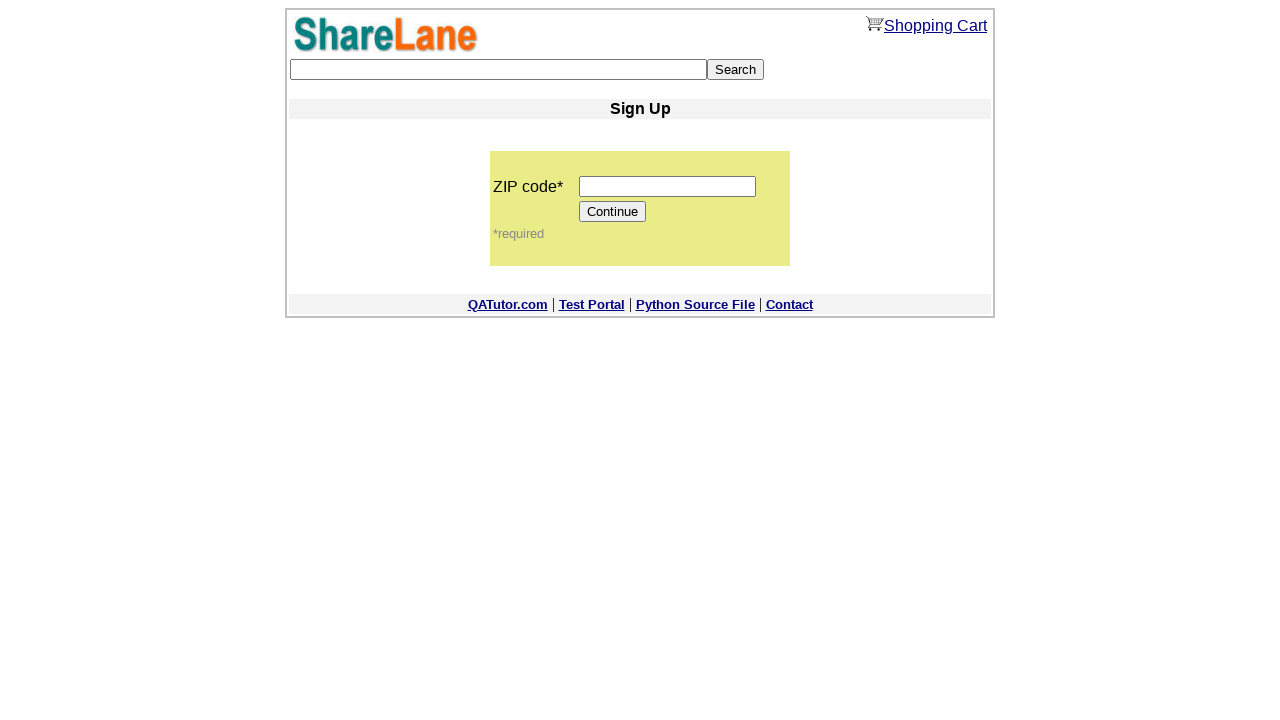

Located zip code input field
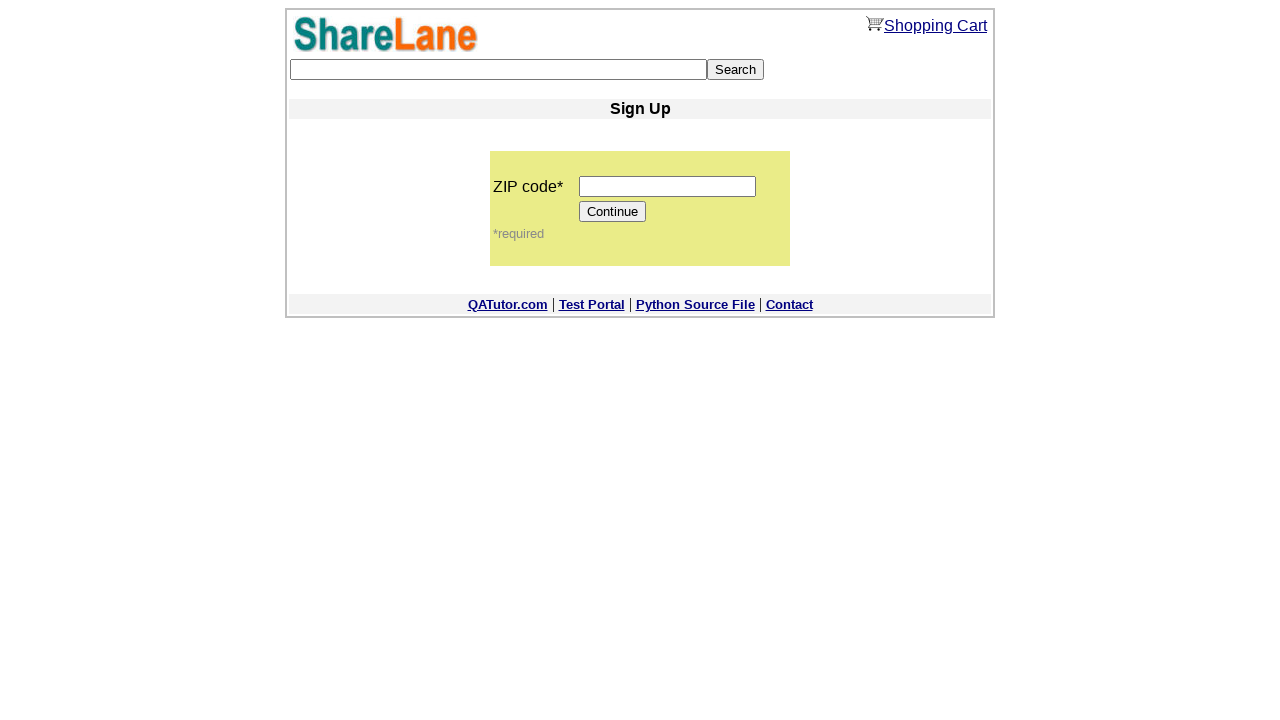

Cleared zip code input field on input[name='zip_code']
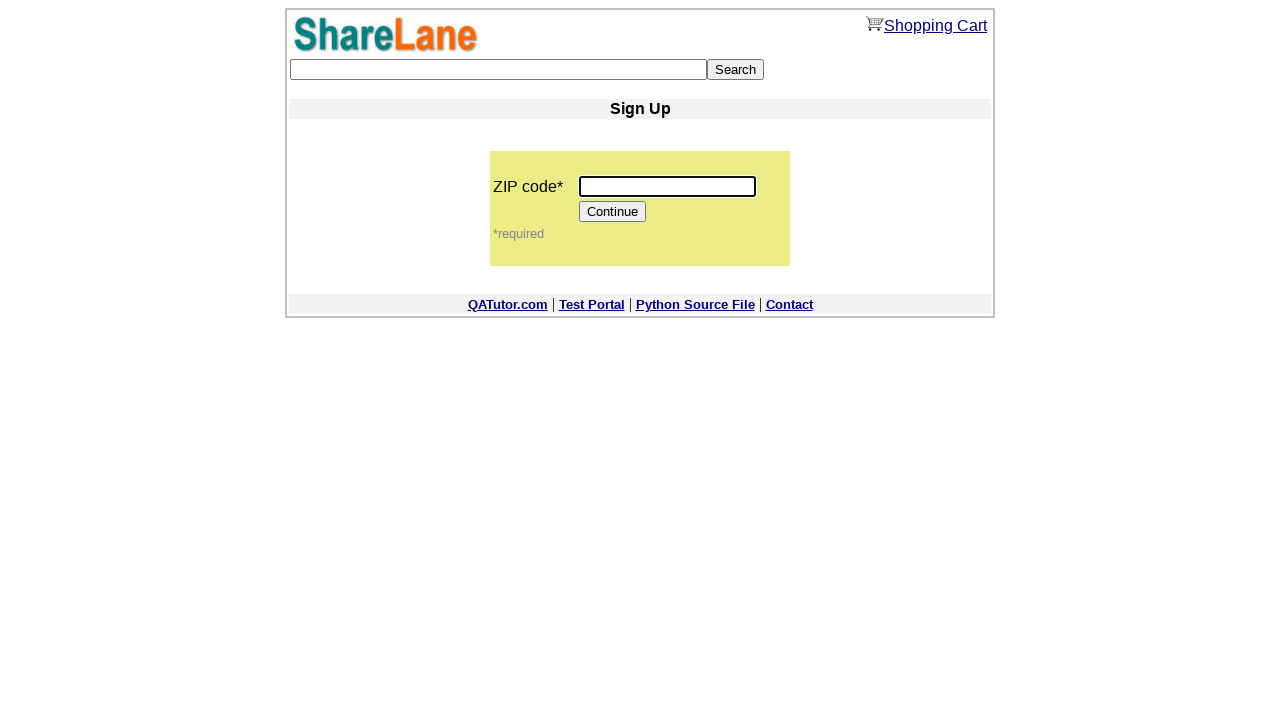

Filled zip code field with valid 5-digit code '12345' on input[name='zip_code']
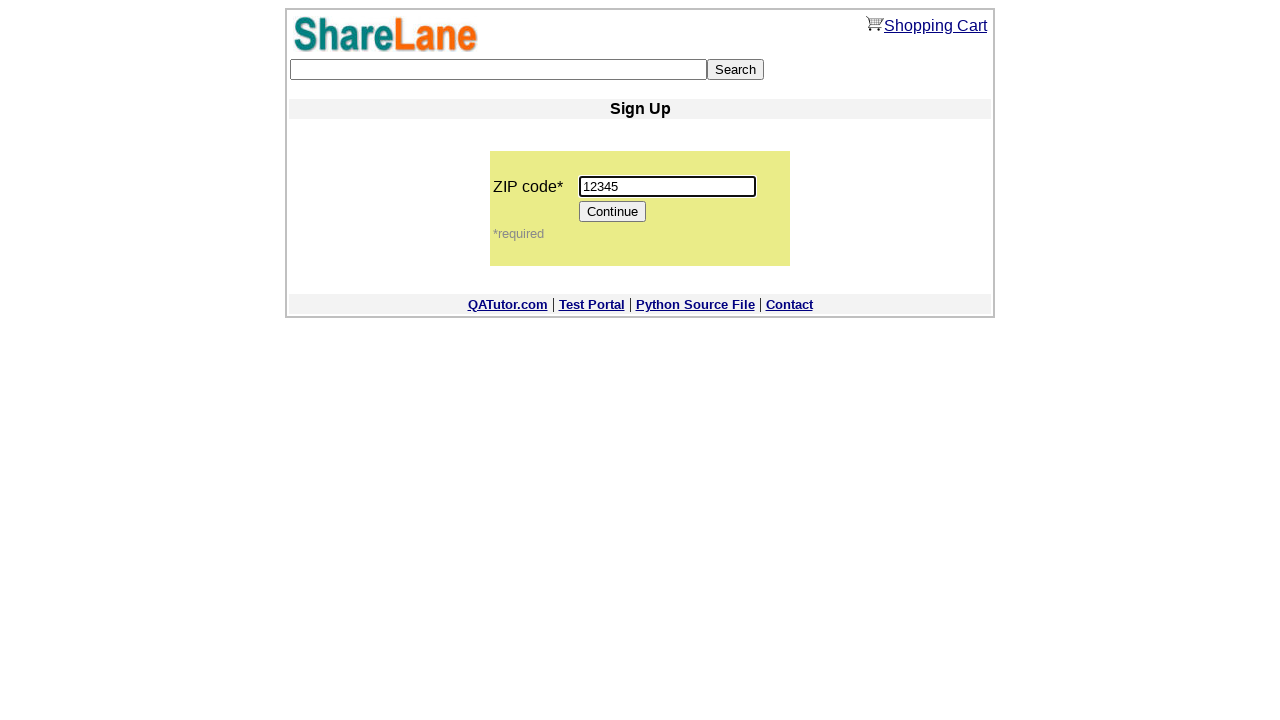

Clicked Continue button to submit zip code at (613, 212) on input[value='Continue']
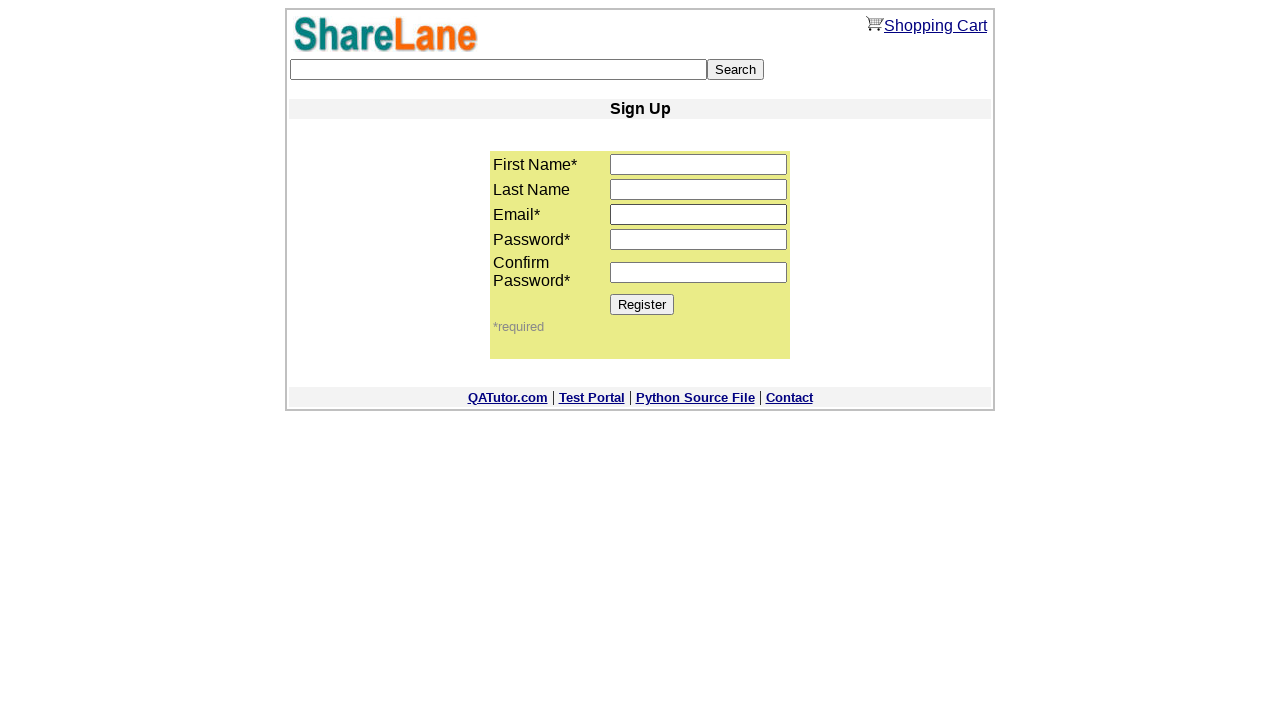

Waited 1 second for page transition
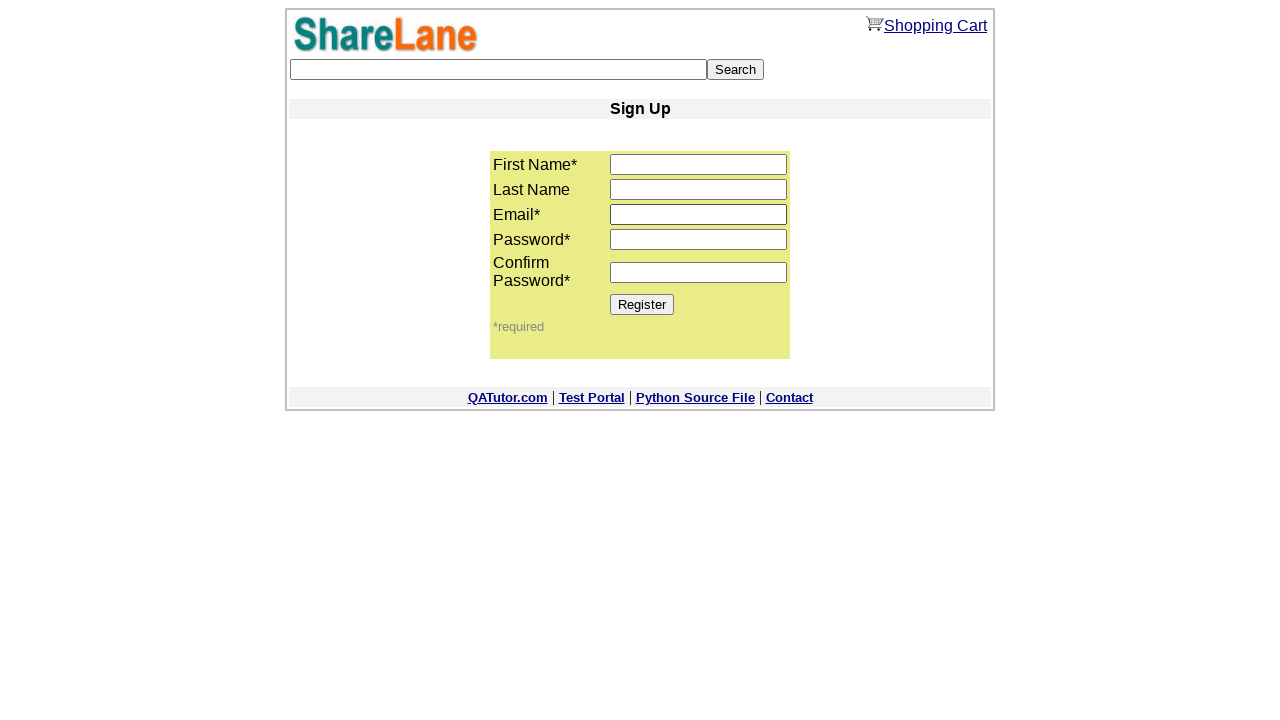

Verified zip code field is no longer visible - validation successful and progressed to next page
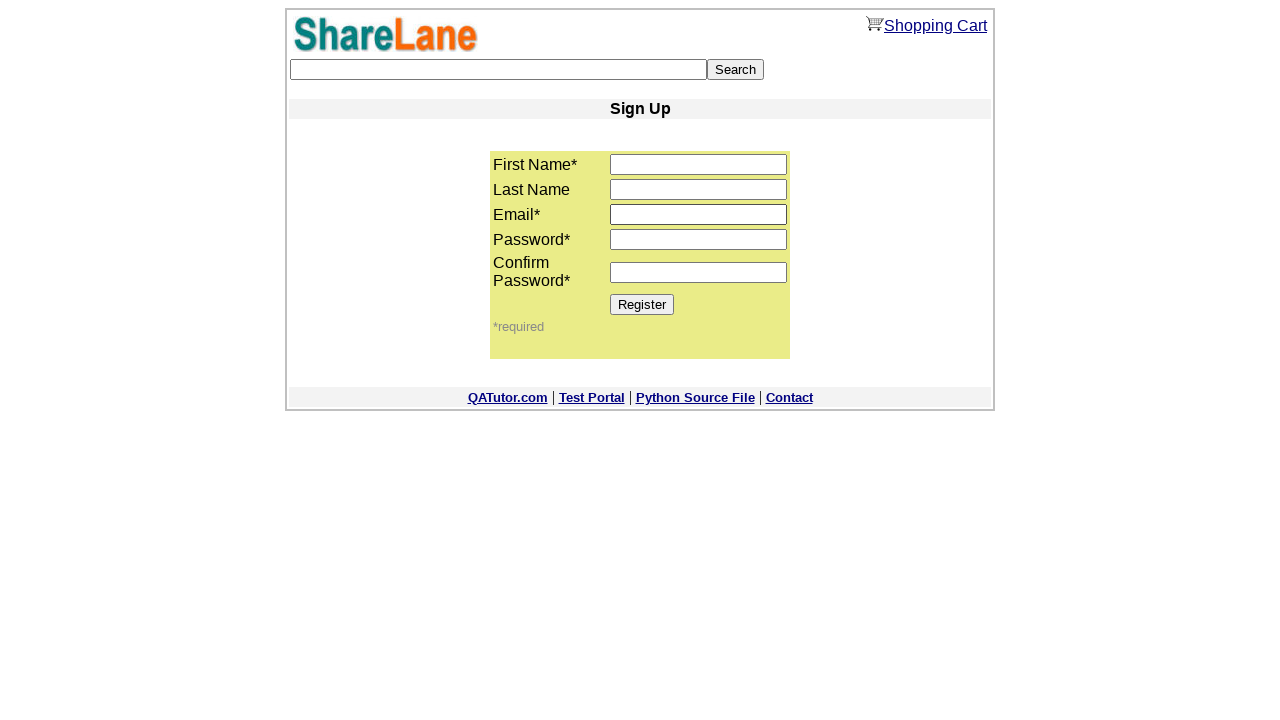

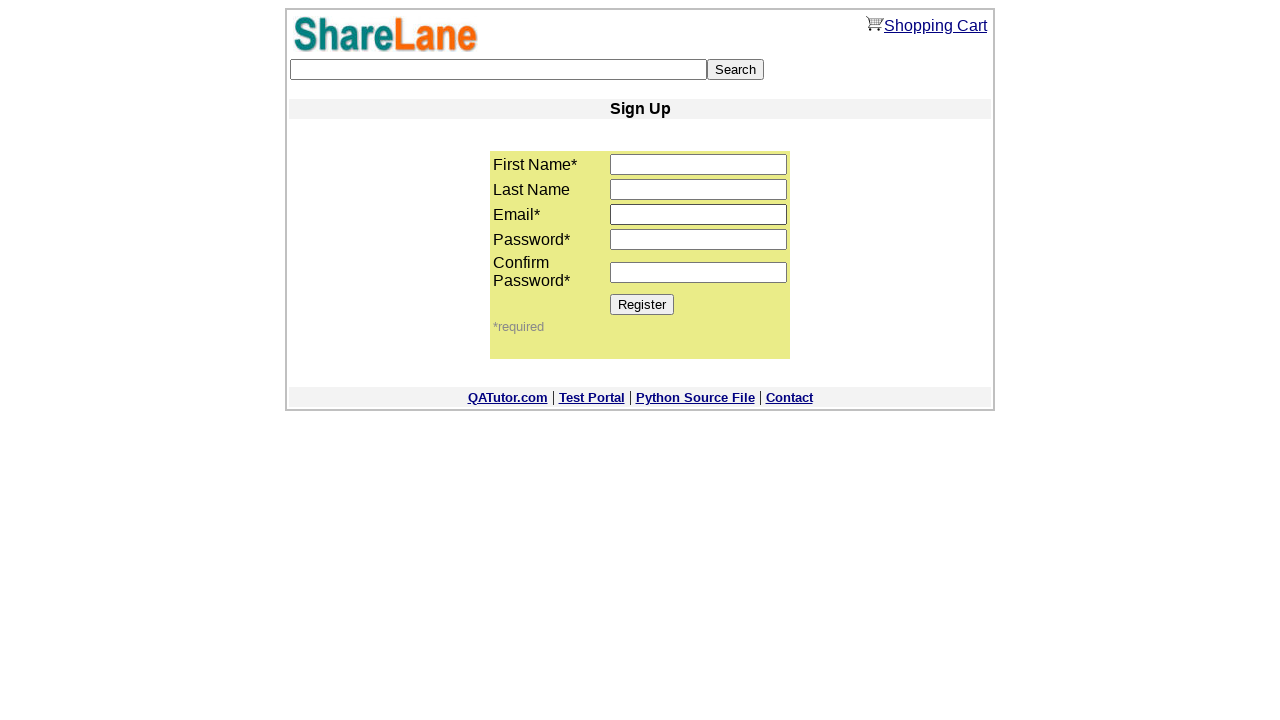